Tests entry ad modal display by navigating to the entry ad page and verifying modal content

Starting URL: https://the-internet.herokuapp.com/

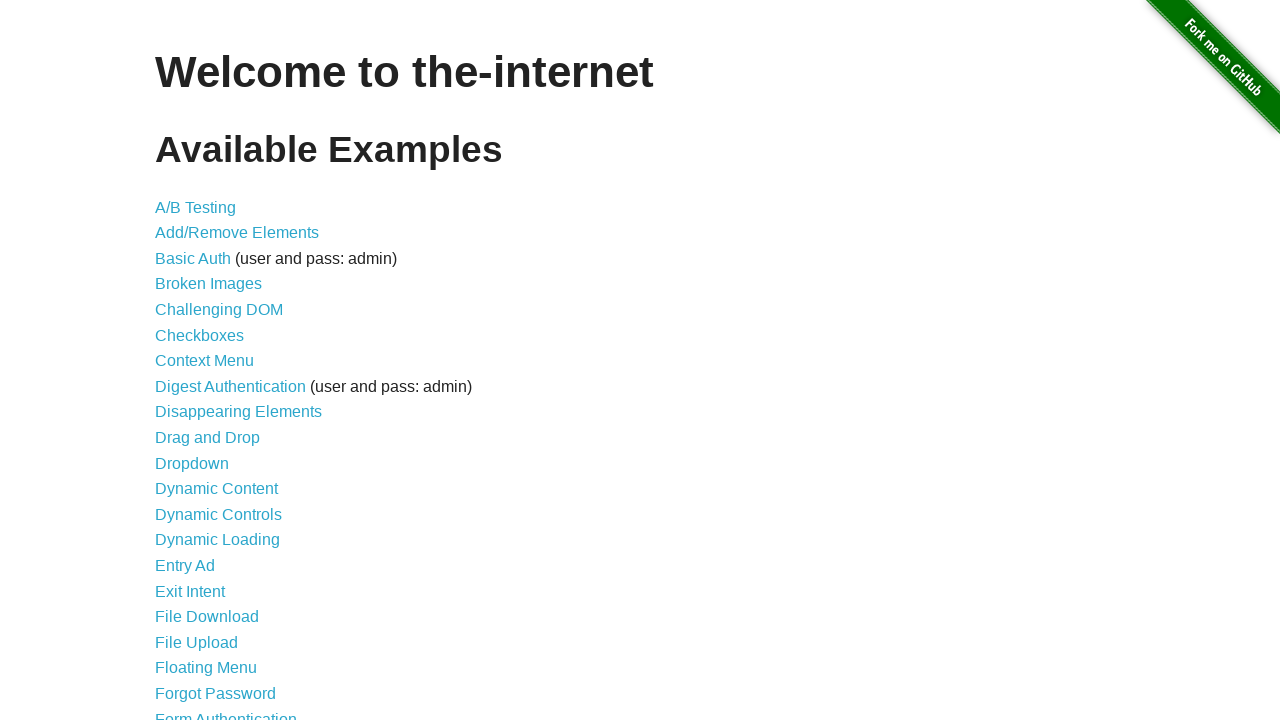

Clicked on Entry Ad link at (185, 566) on text=Entry Ad
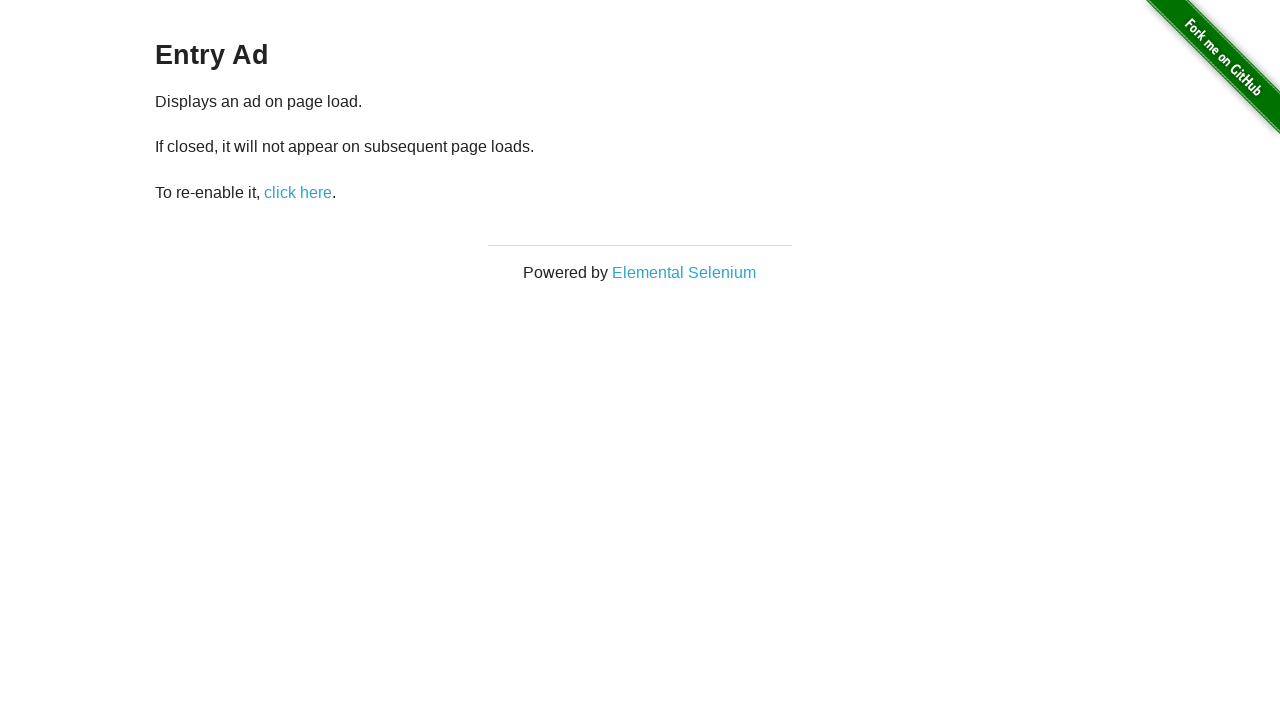

Entry Ad modal appeared with body text visible
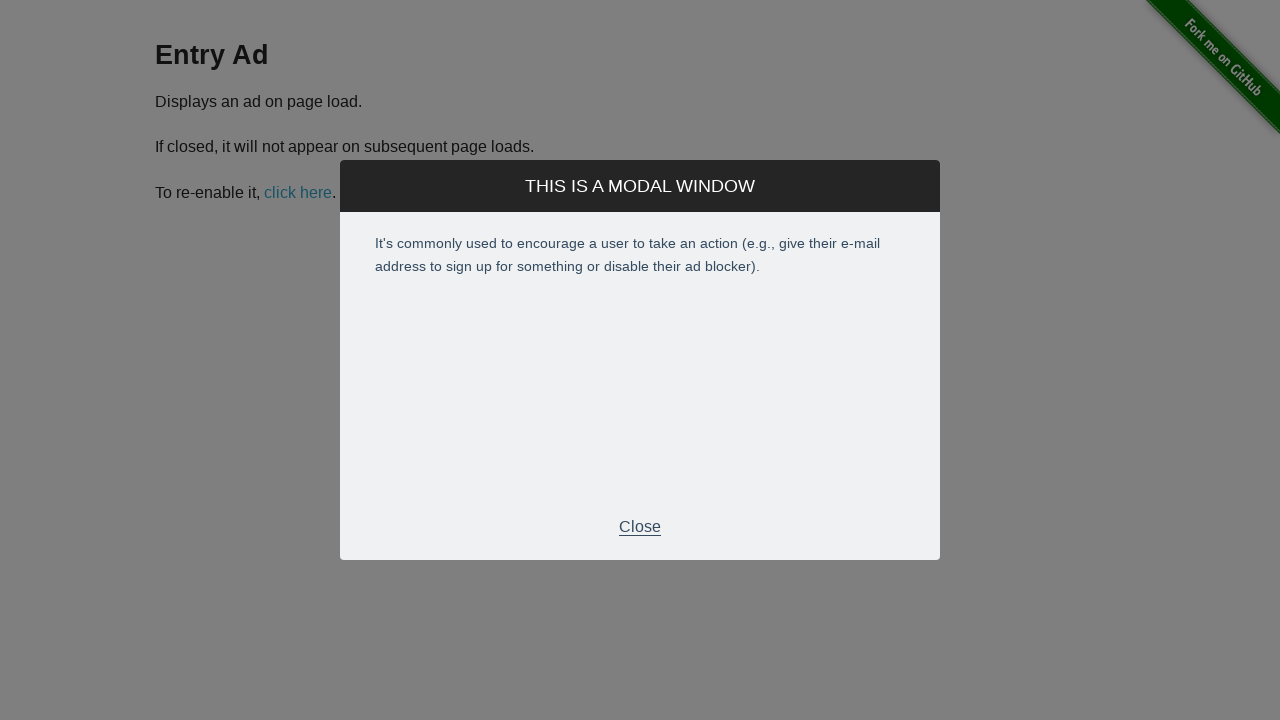

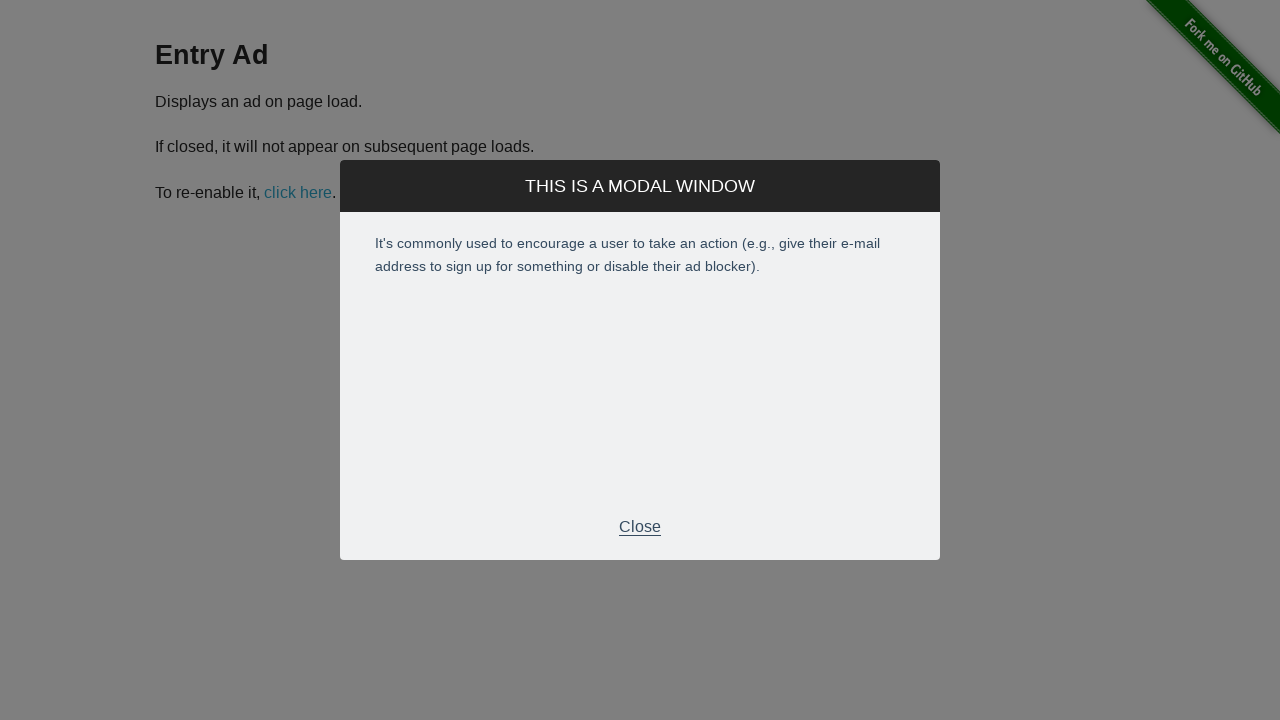